Tests clicking the GitHub Enterprise product link

Starting URL: https://github.com/customer-stories/mercado-libre

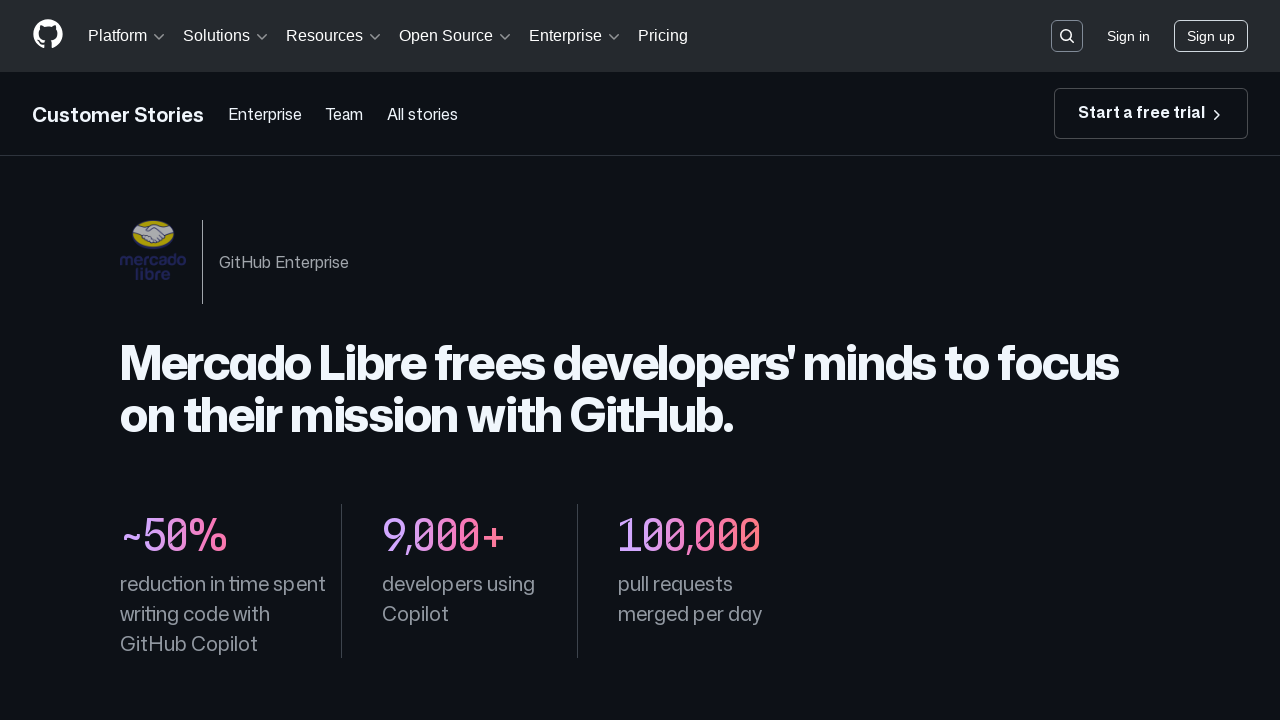

GitHub Enterprise link became visible on Mercado Libre customer story page
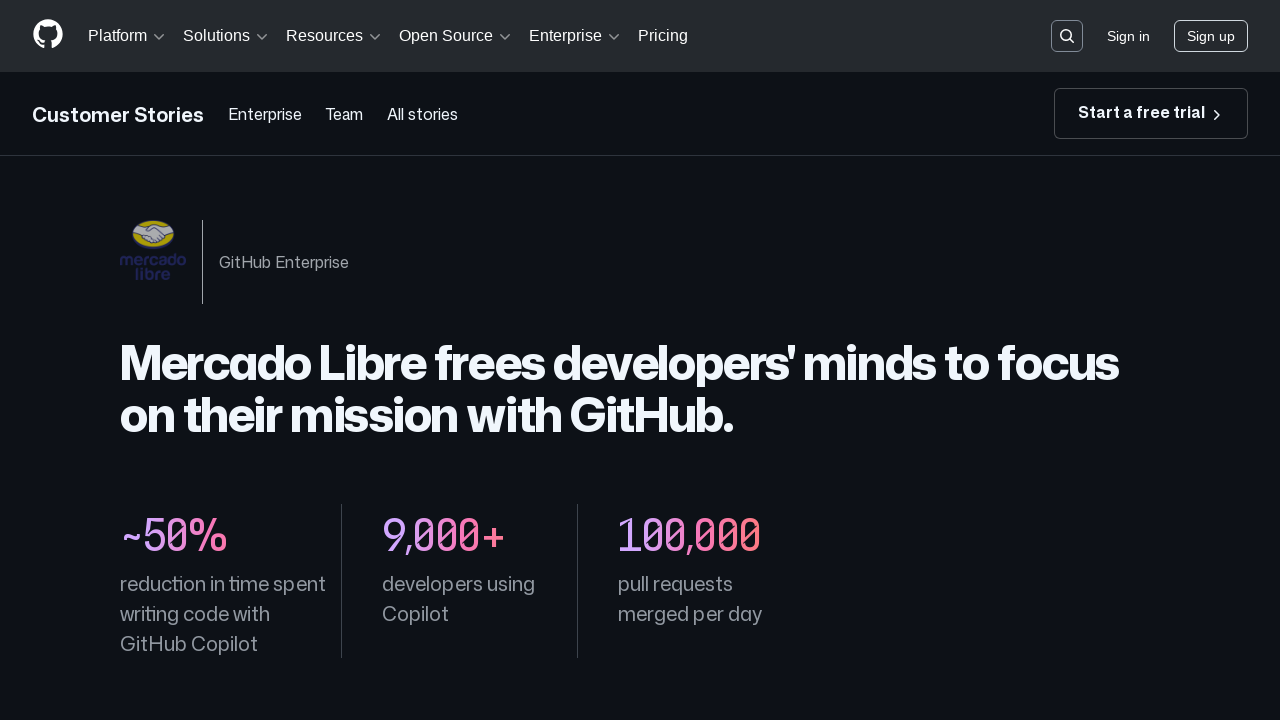

Clicked GitHub Enterprise product link at (421, 361) on a:has-text('GitHub Enterprise')
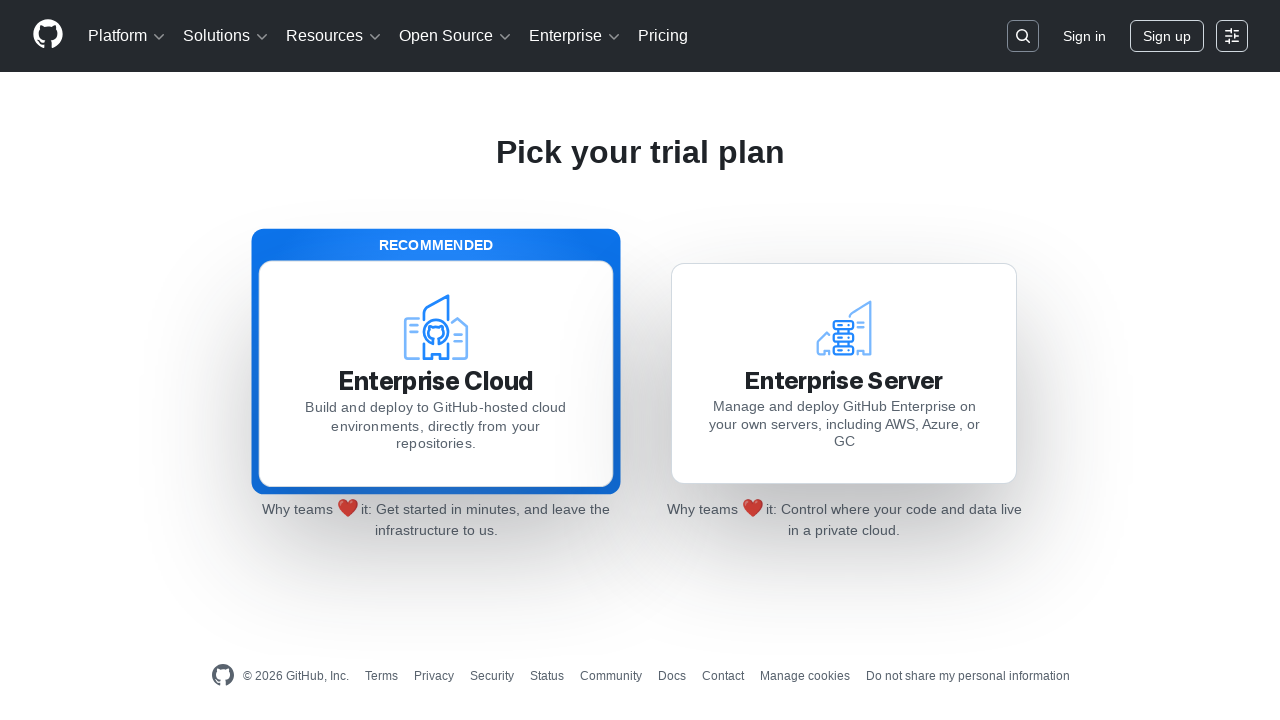

Page navigation completed and network became idle
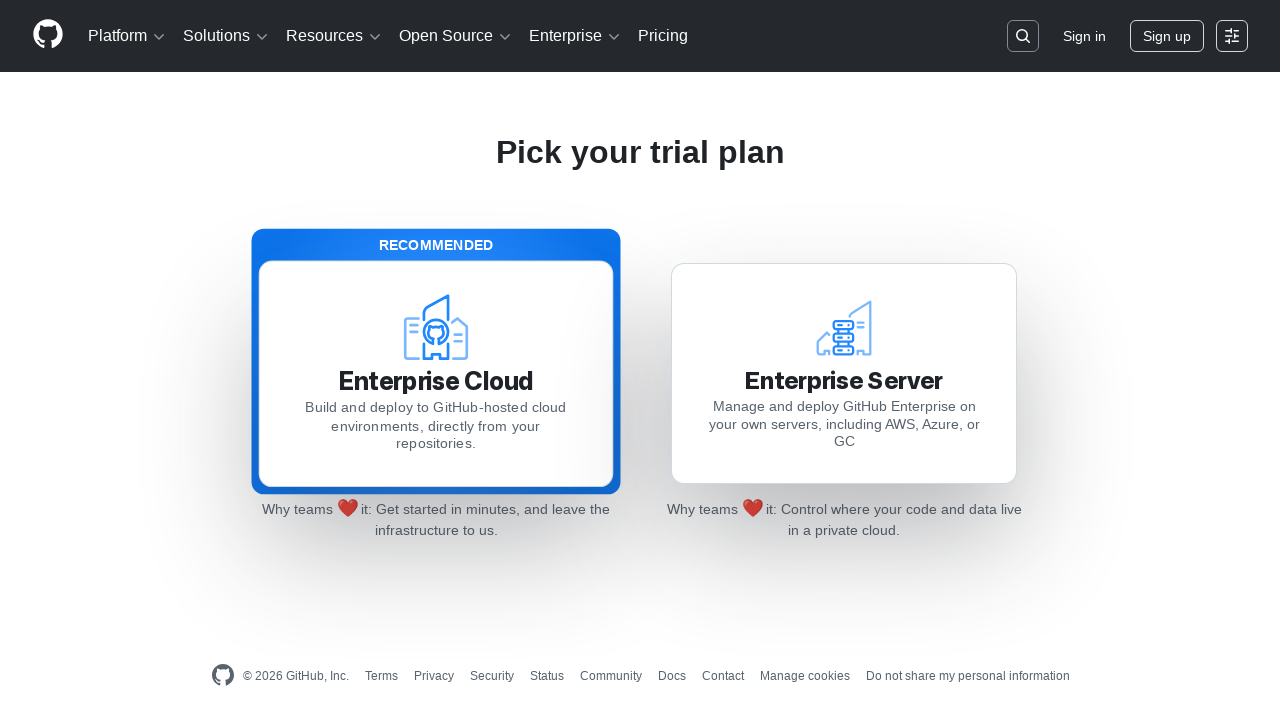

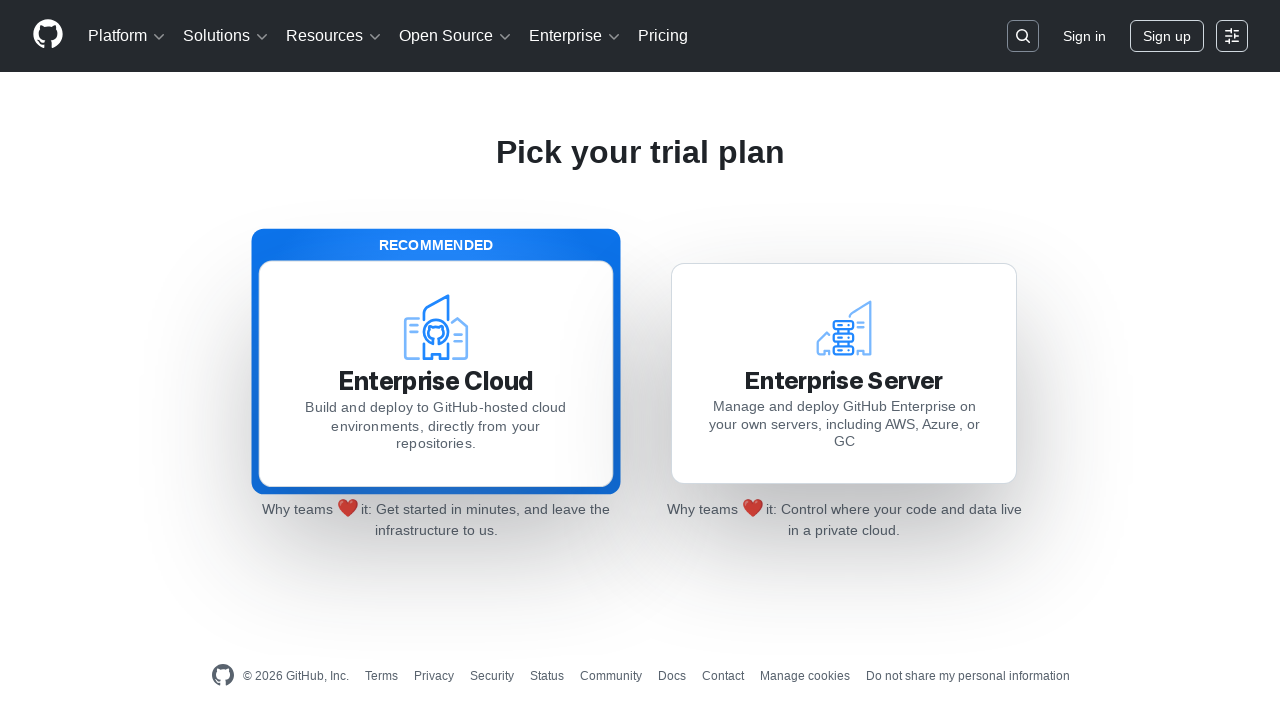